Tests hover functionality by moving mouse over an image element and verifying that hover text appears

Starting URL: https://the-internet.herokuapp.com/hovers

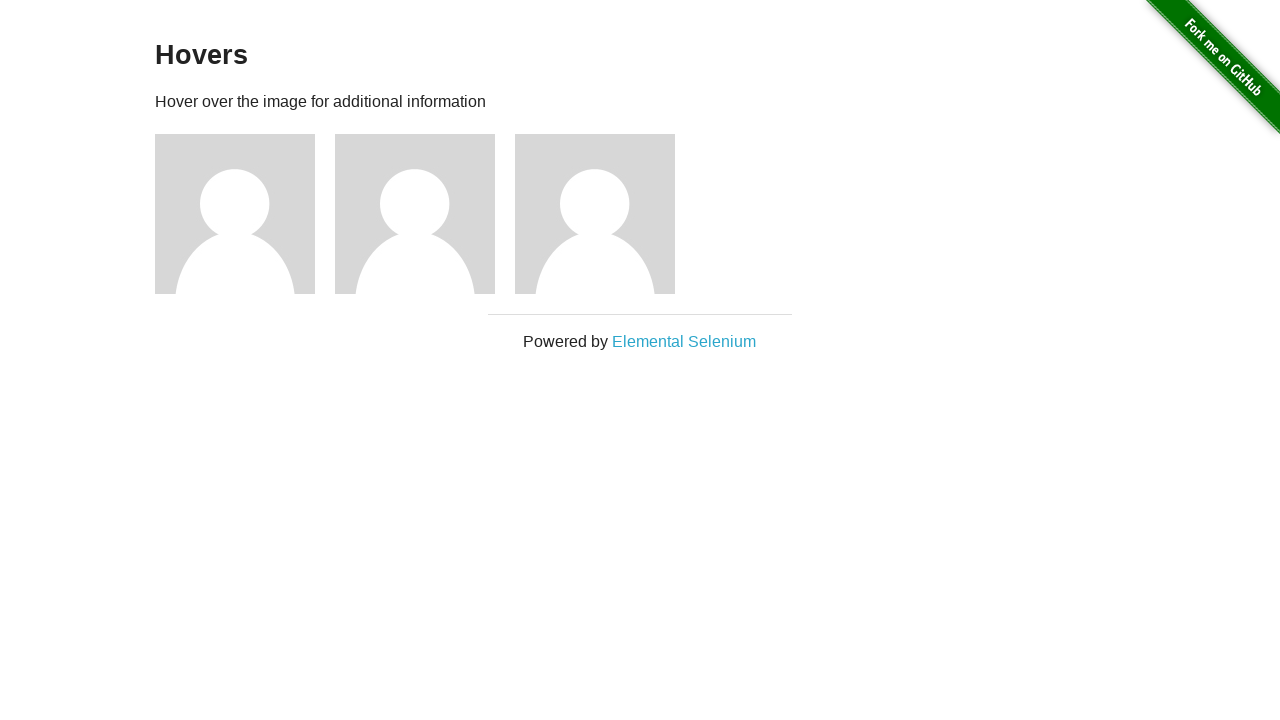

Located the first image element
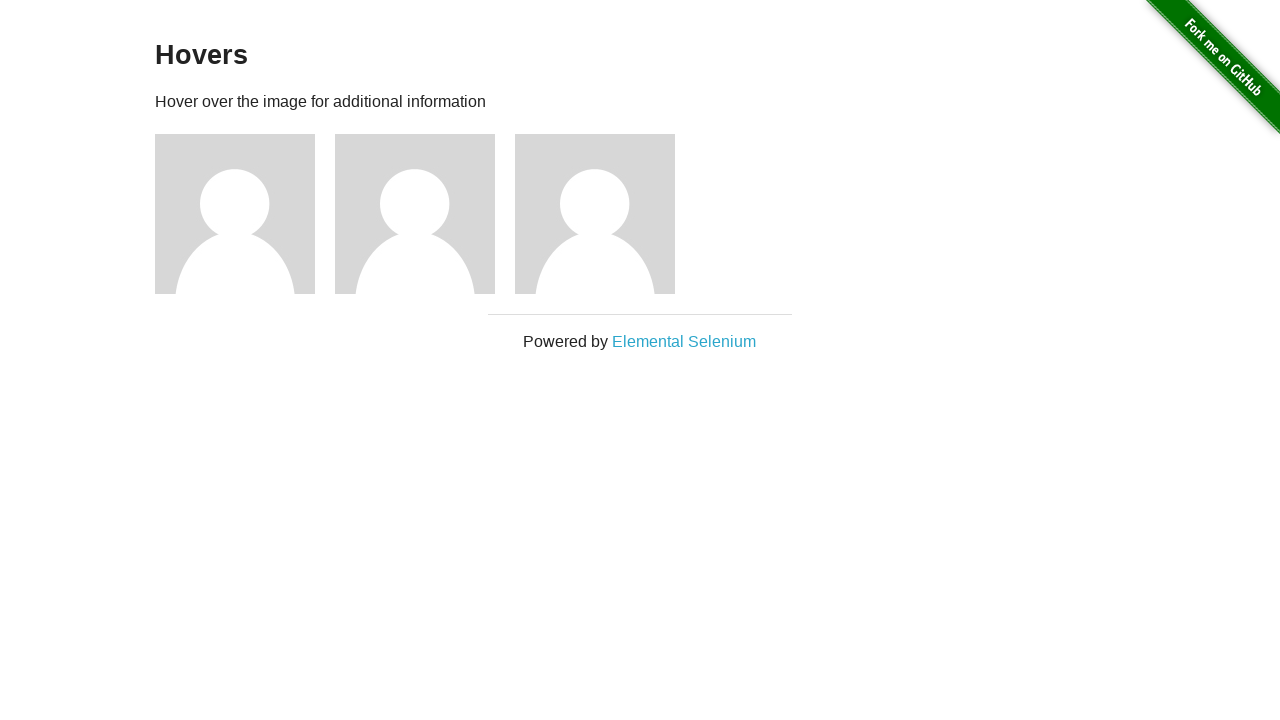

Hovered over the first image element at (245, 214) on xpath=//*[@id='content']/div/div[1]
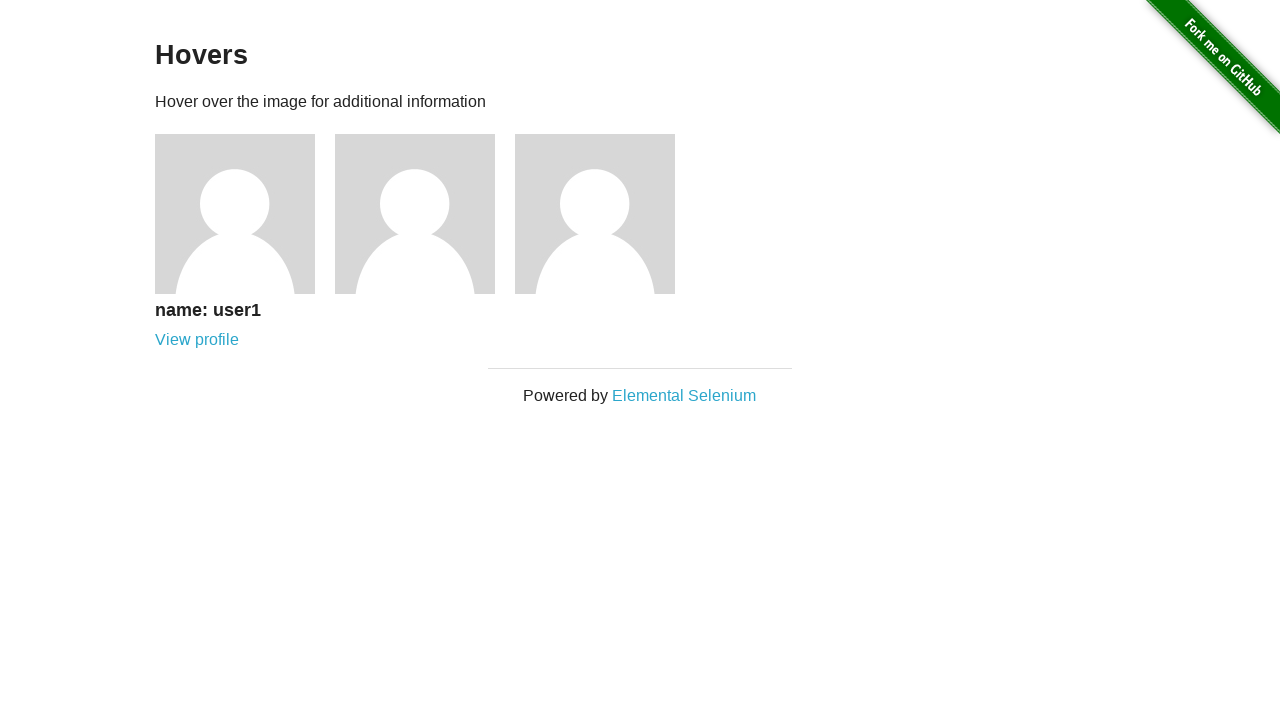

Located the hover text element
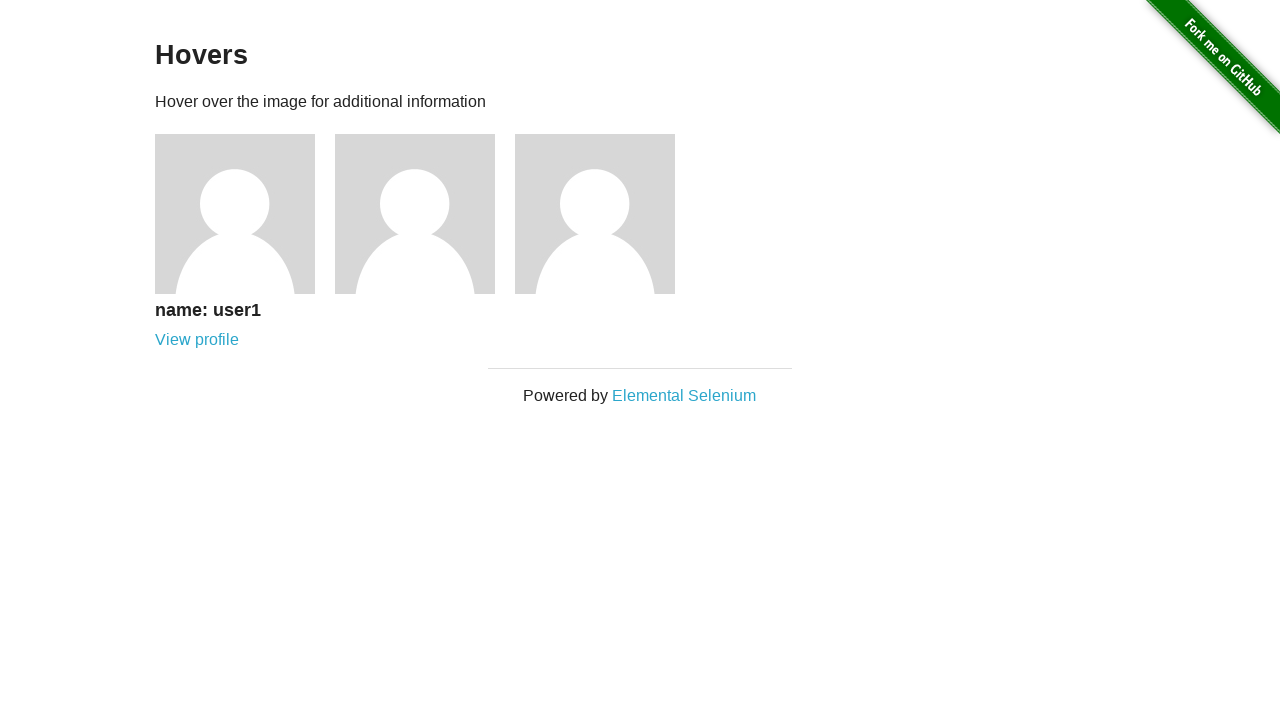

Verified hover text displays 'name: user1'
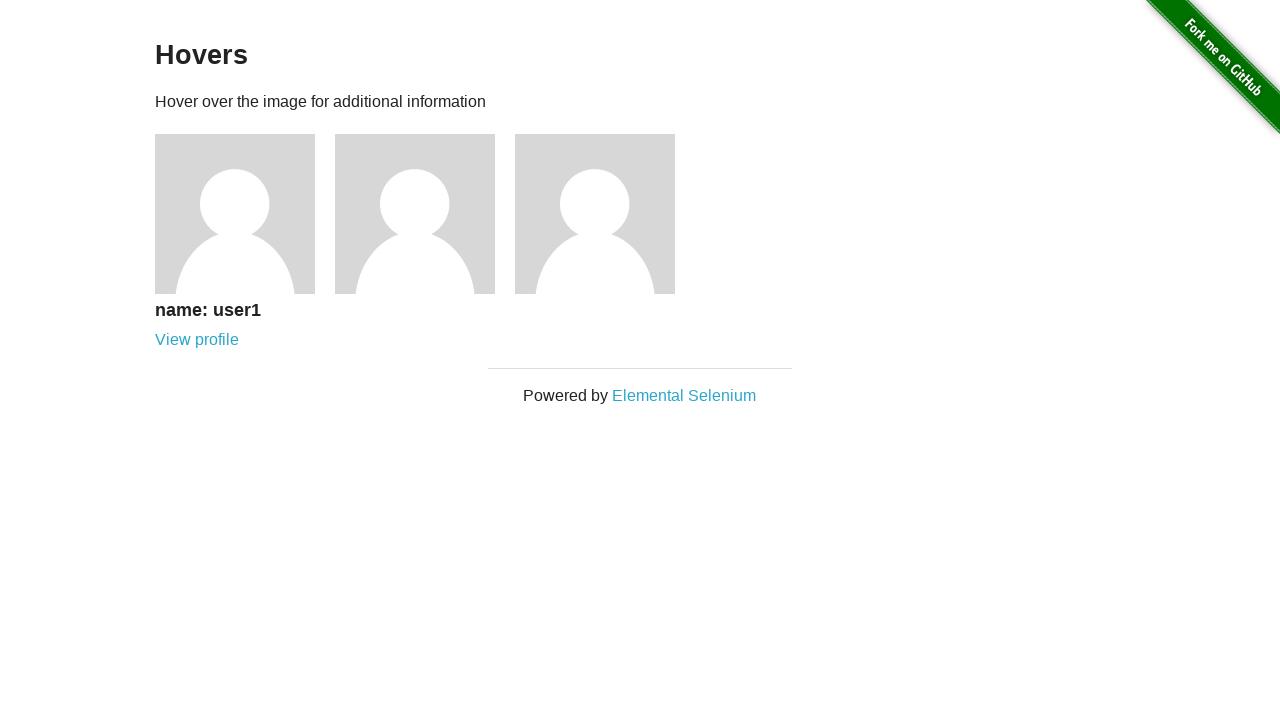

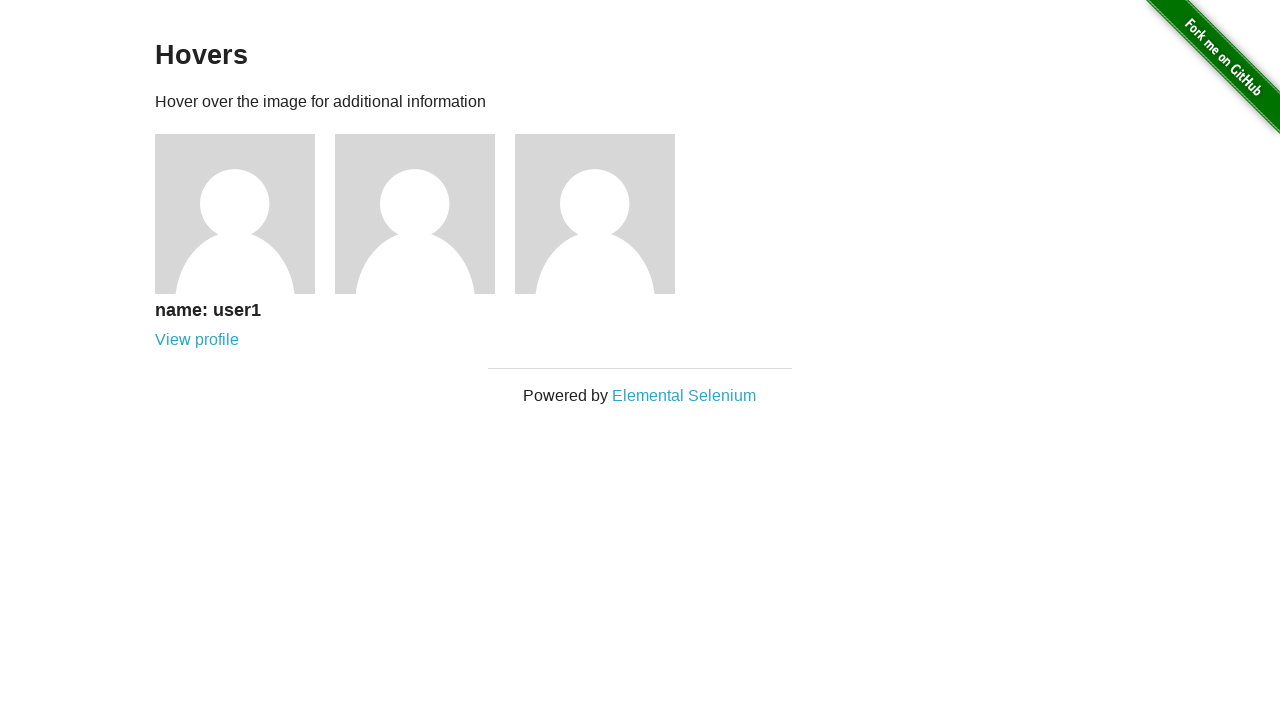